Tests handling a confirm dialog by clicking the confirm button and accepting it, then verifying the result message shows "You pressed OK!"

Starting URL: https://testautomationpractice.blogspot.com/

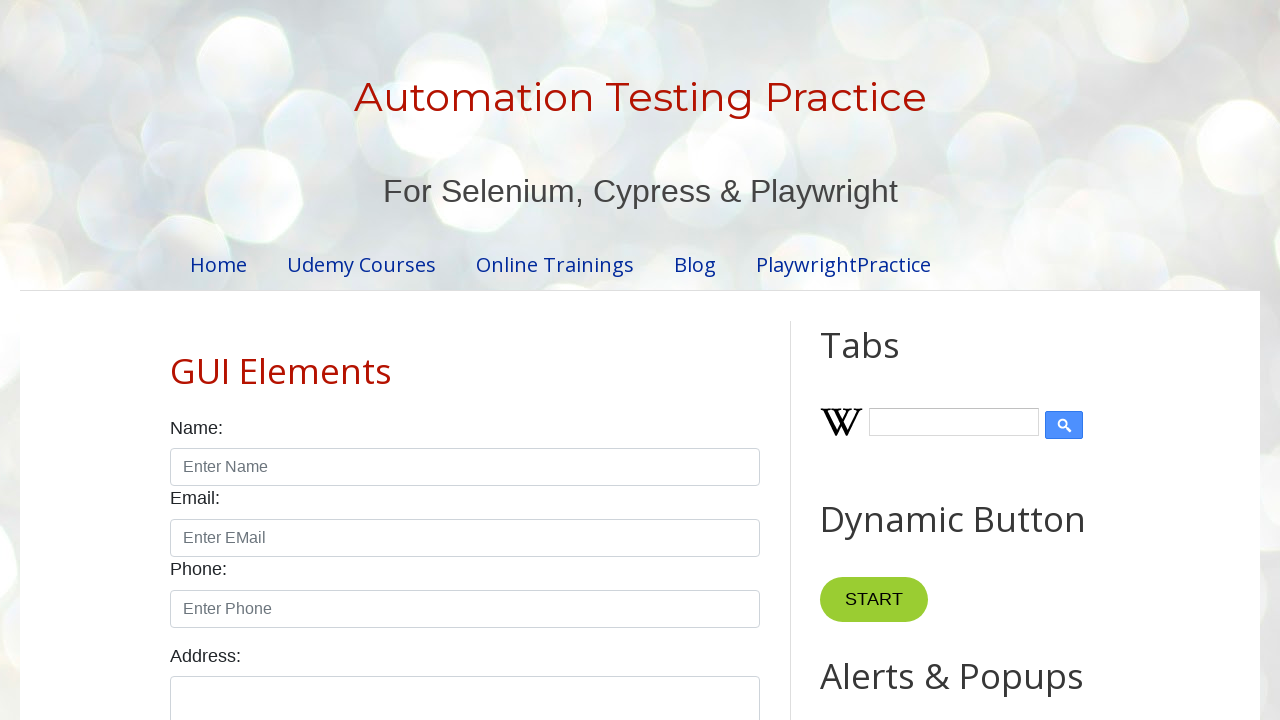

Set up dialog handler to accept confirm dialogs
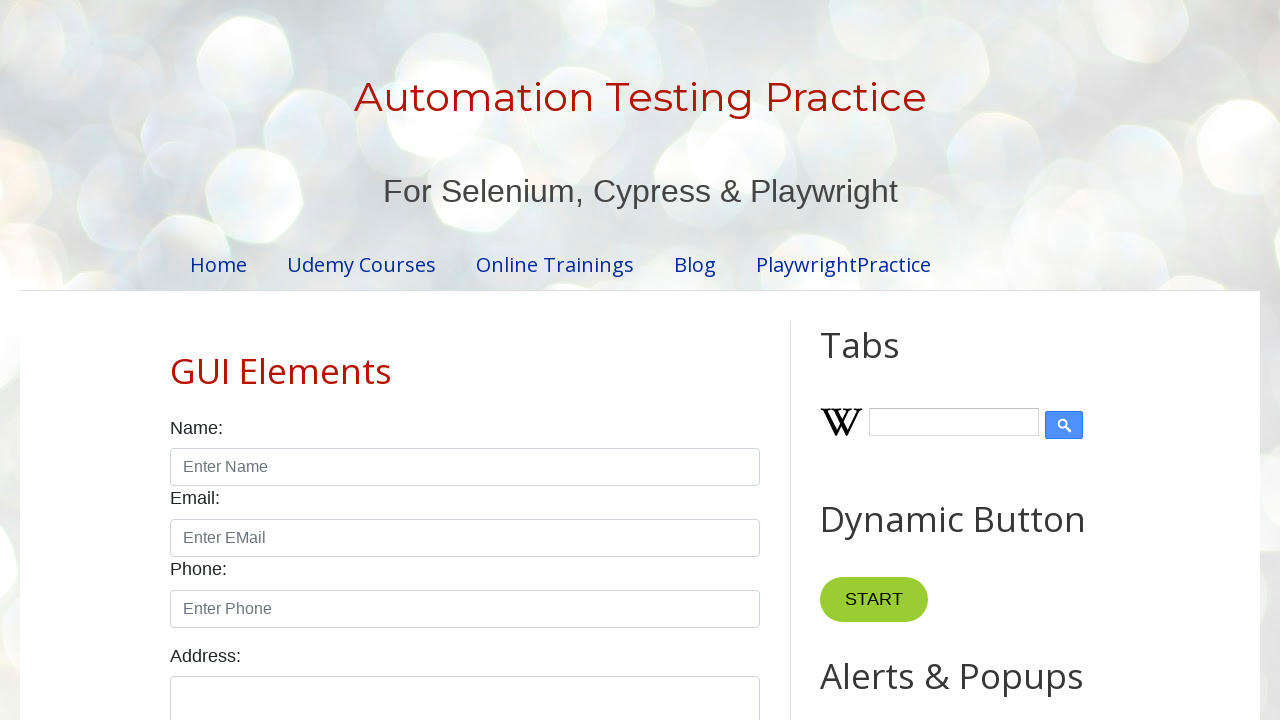

Clicked confirm button to trigger the confirm dialog at (912, 360) on #confirmBtn
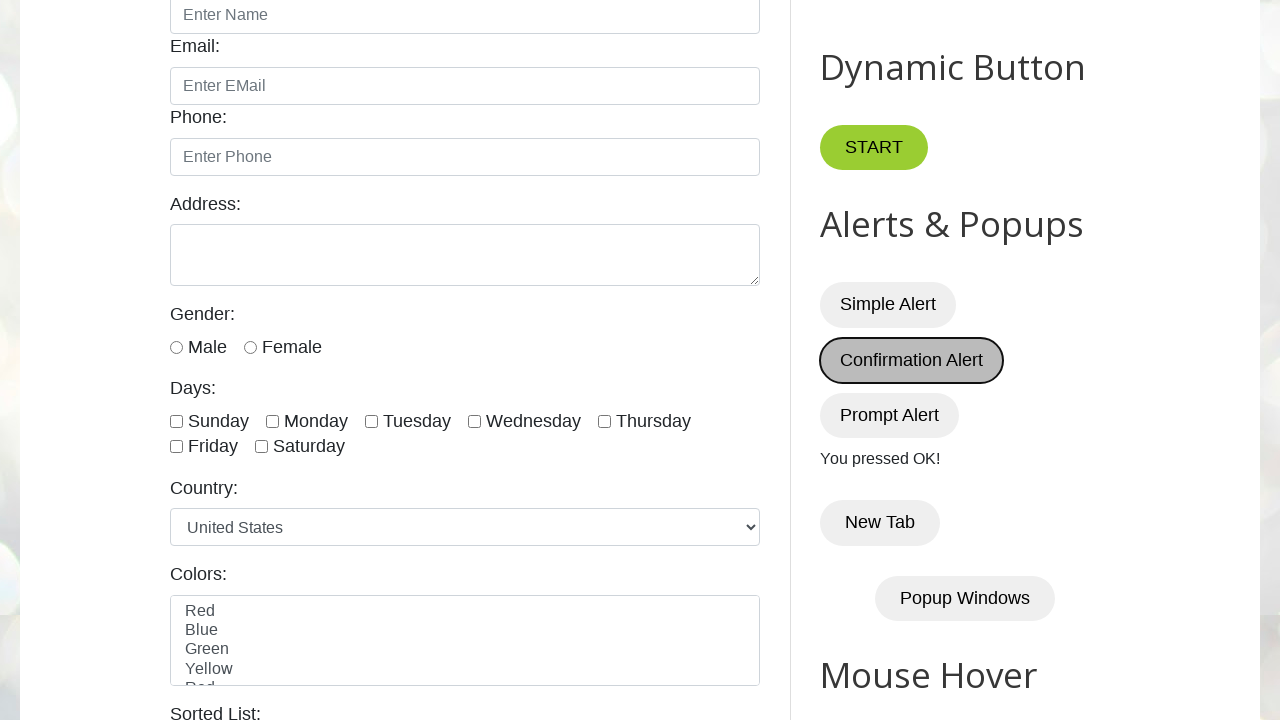

Waited for dialog to be handled
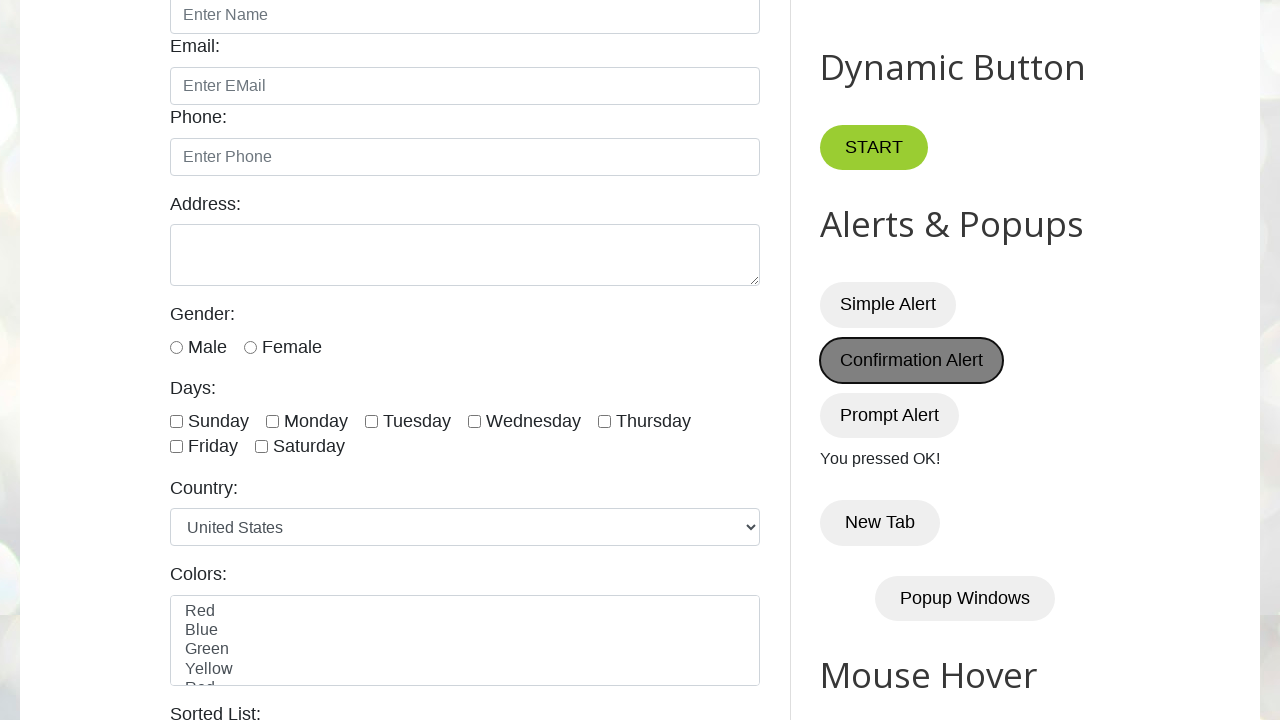

Verified result message shows 'You pressed OK!'
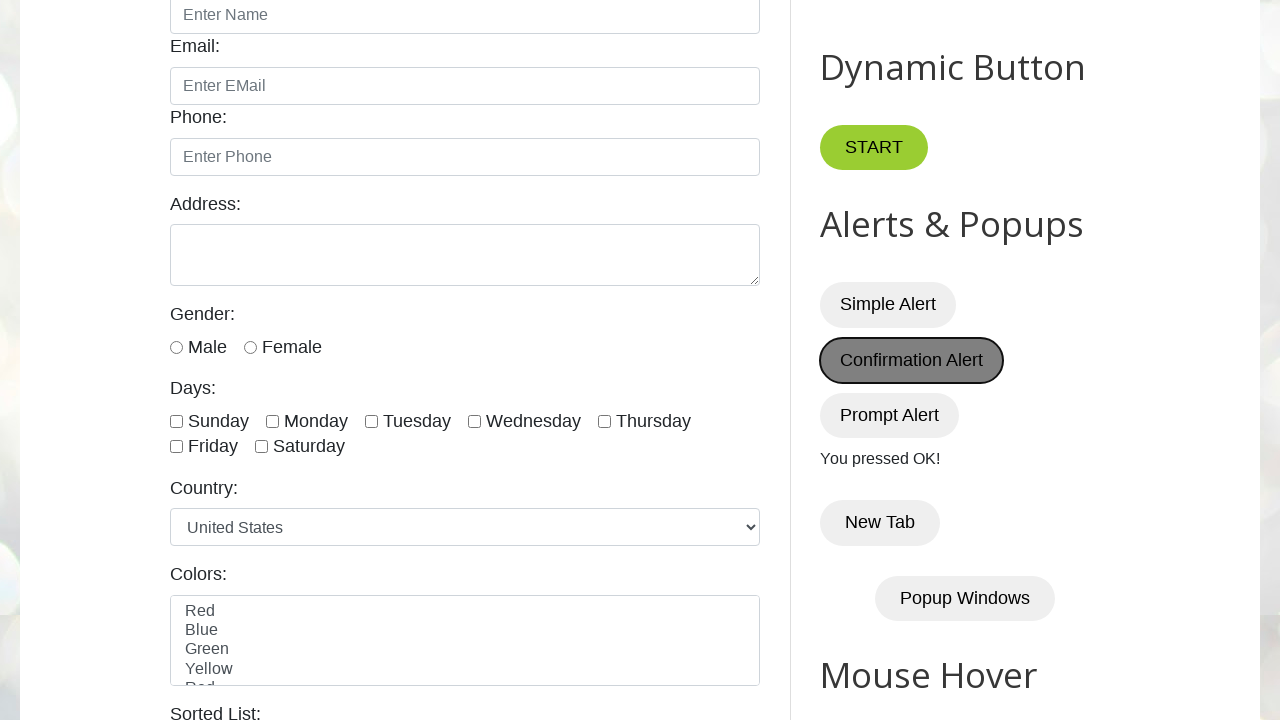

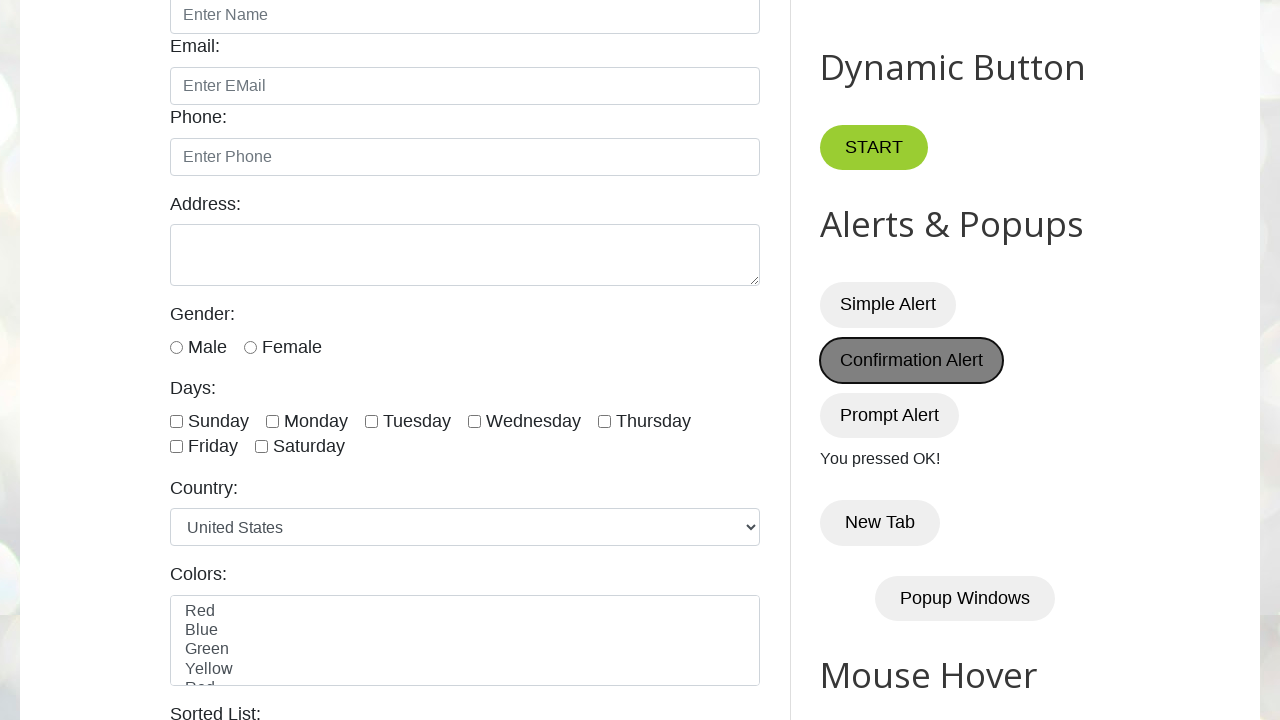